Tests A/B Testing page by clicking the A/B Testing link and verifying the page content displays the correct heading and description text.

Starting URL: http://the-internet.herokuapp.com/

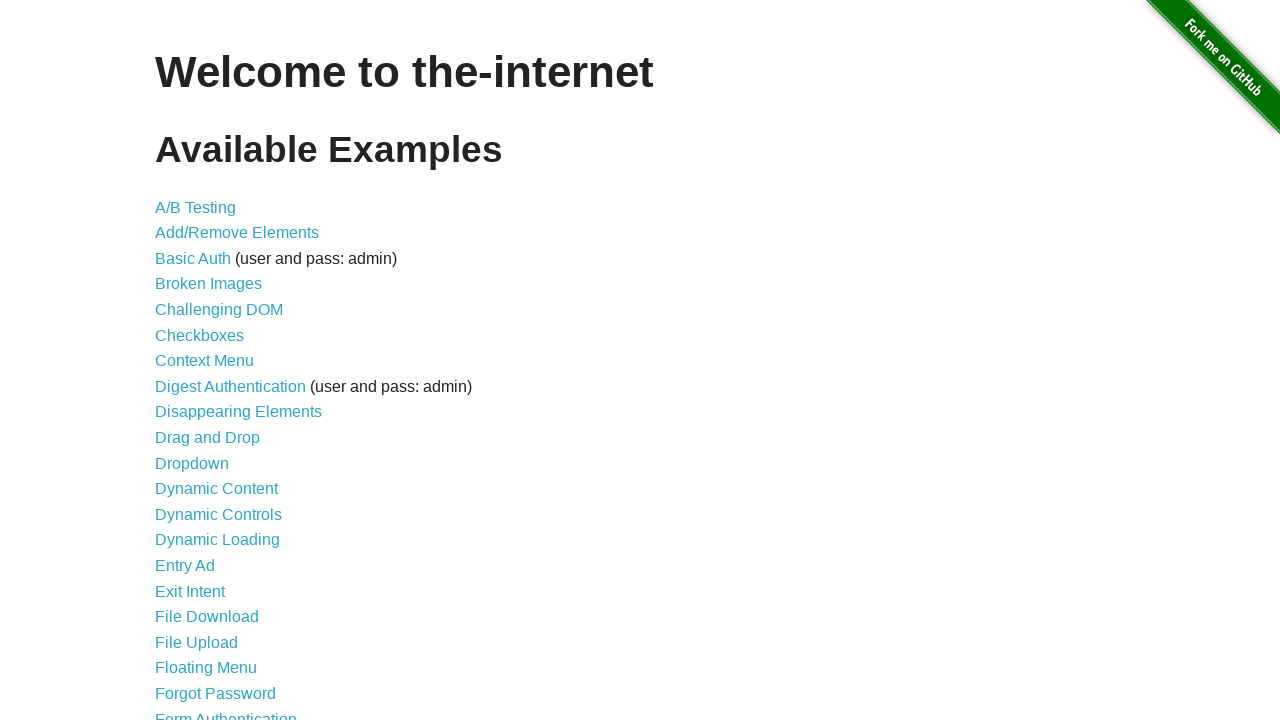

Clicked on A/B Testing link at (196, 207) on text=A/B Testing
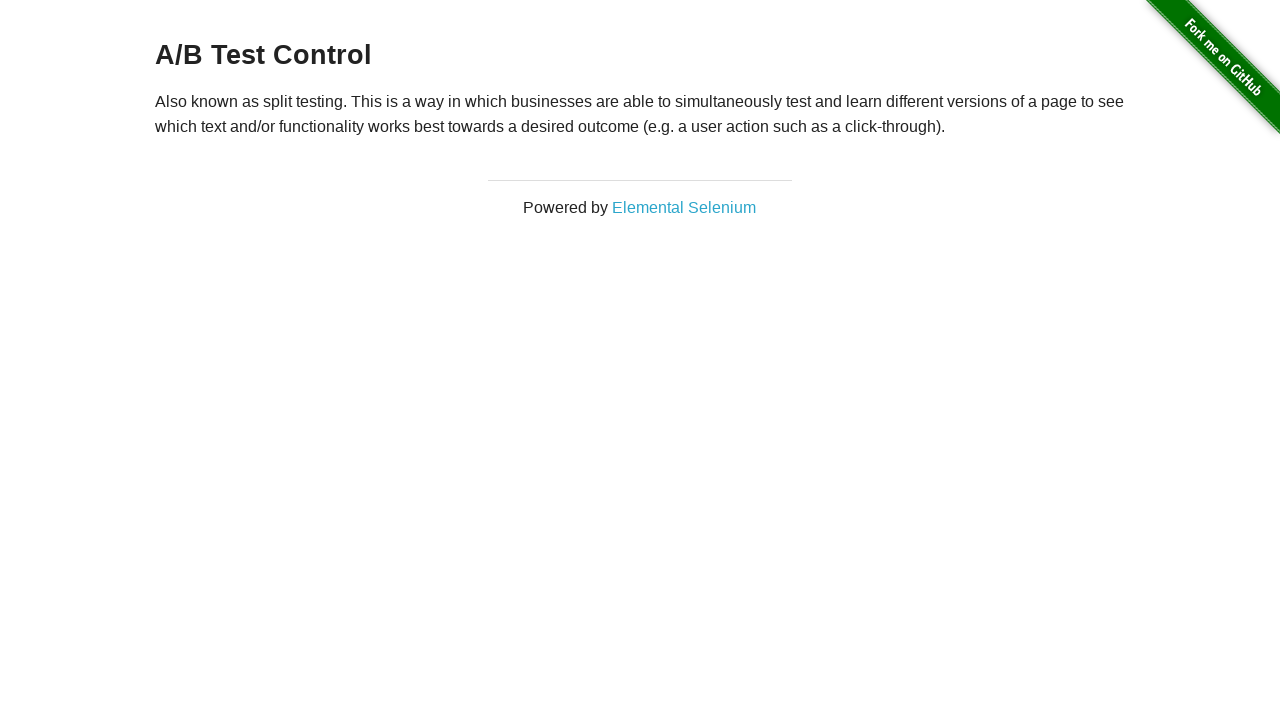

Verified h3 heading is present on A/B Testing page
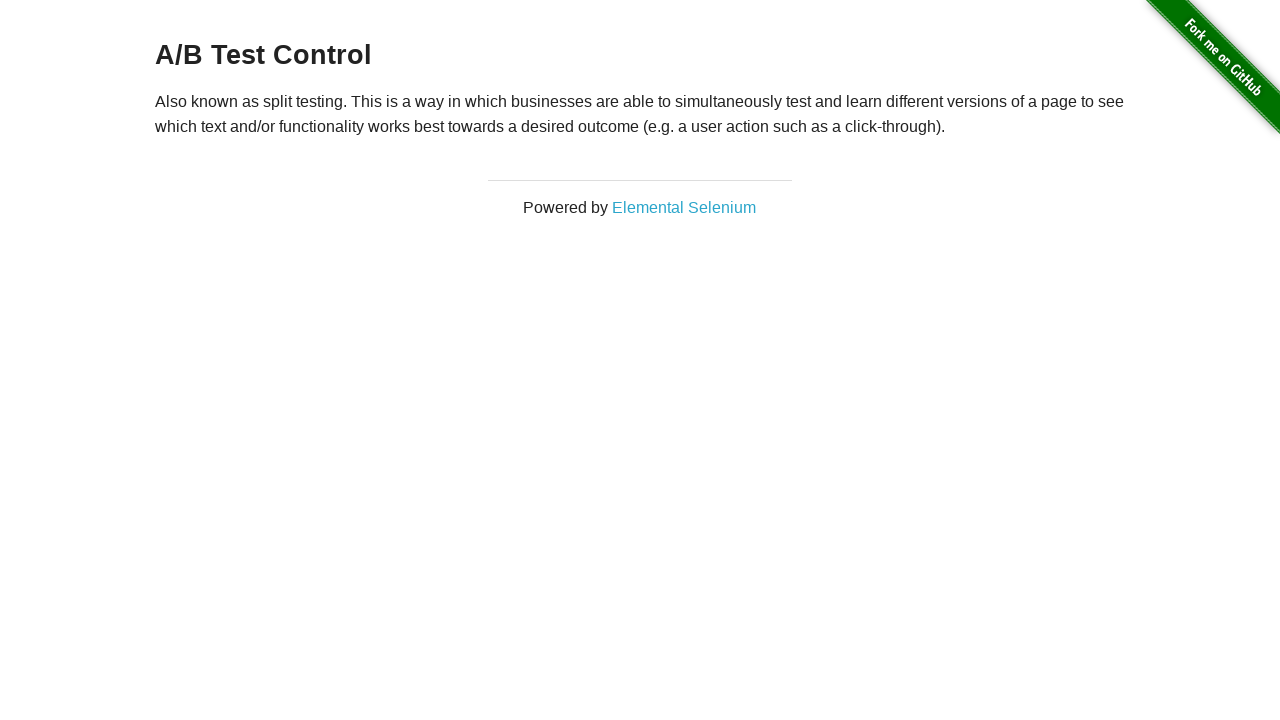

Verified paragraph text is present on A/B Testing page
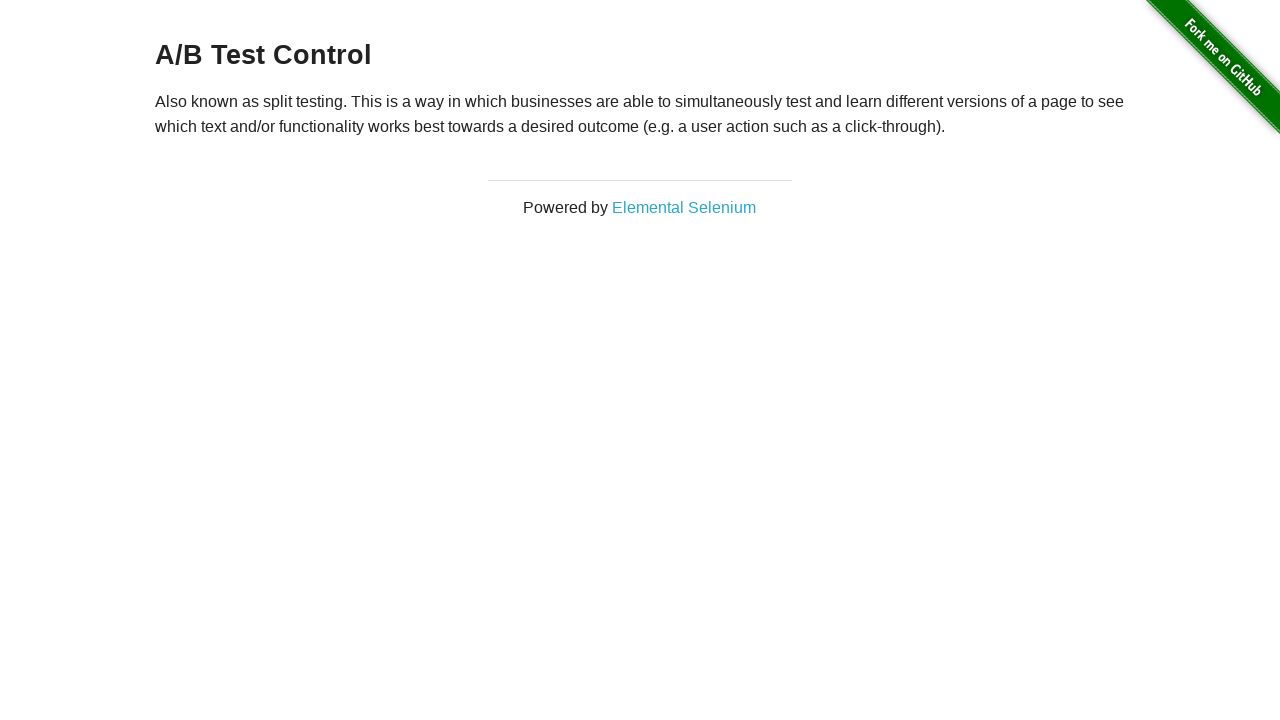

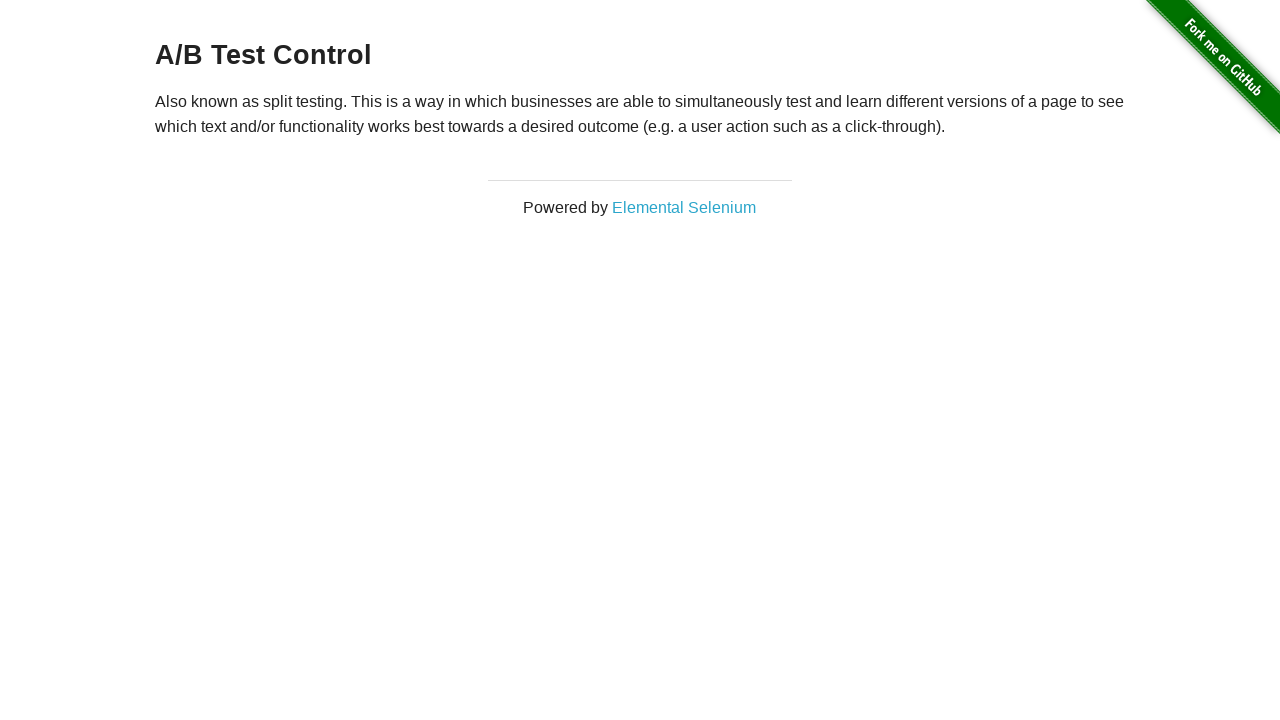